Navigates to BestDori event tracker for TW/KR server and clicks through navigation elements

Starting URL: https://bestdori.com/tool/eventtracker/tw/t100

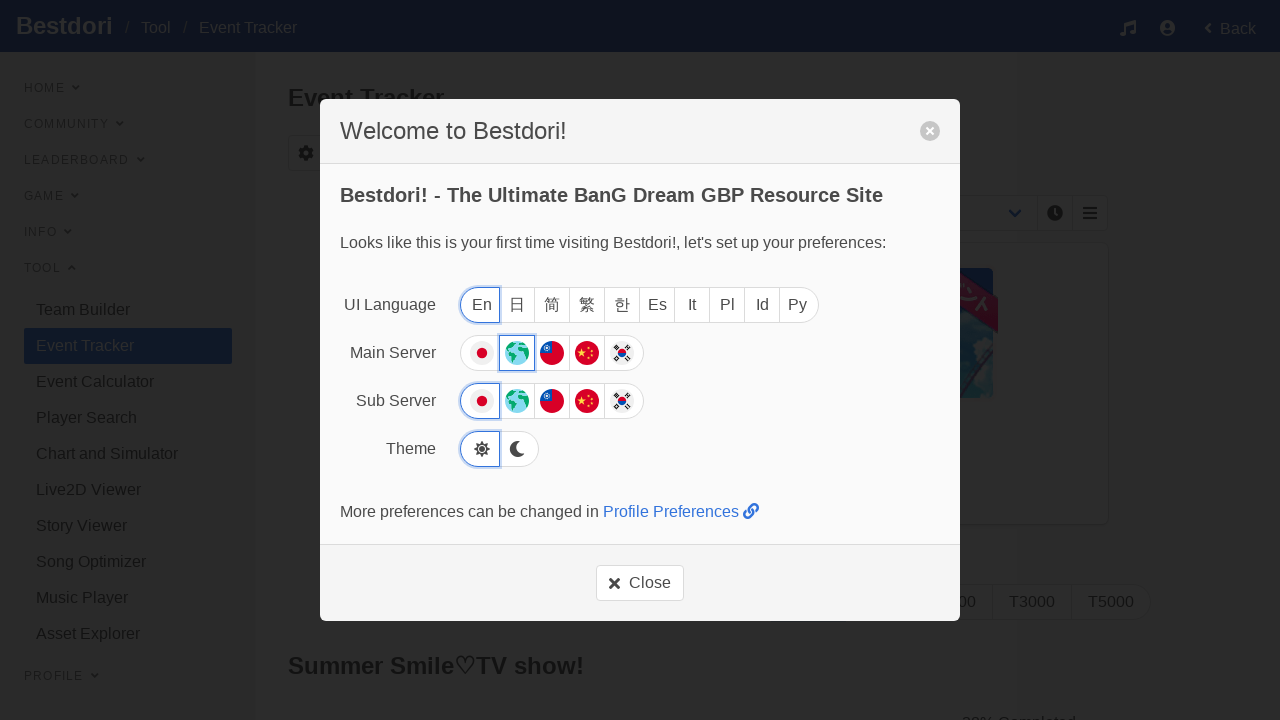

Clicked first navigation element on BestDori event tracker at (650, 583) on xpath=/html/body/div/div[3]/div[2]/div[3]/a/span[2]
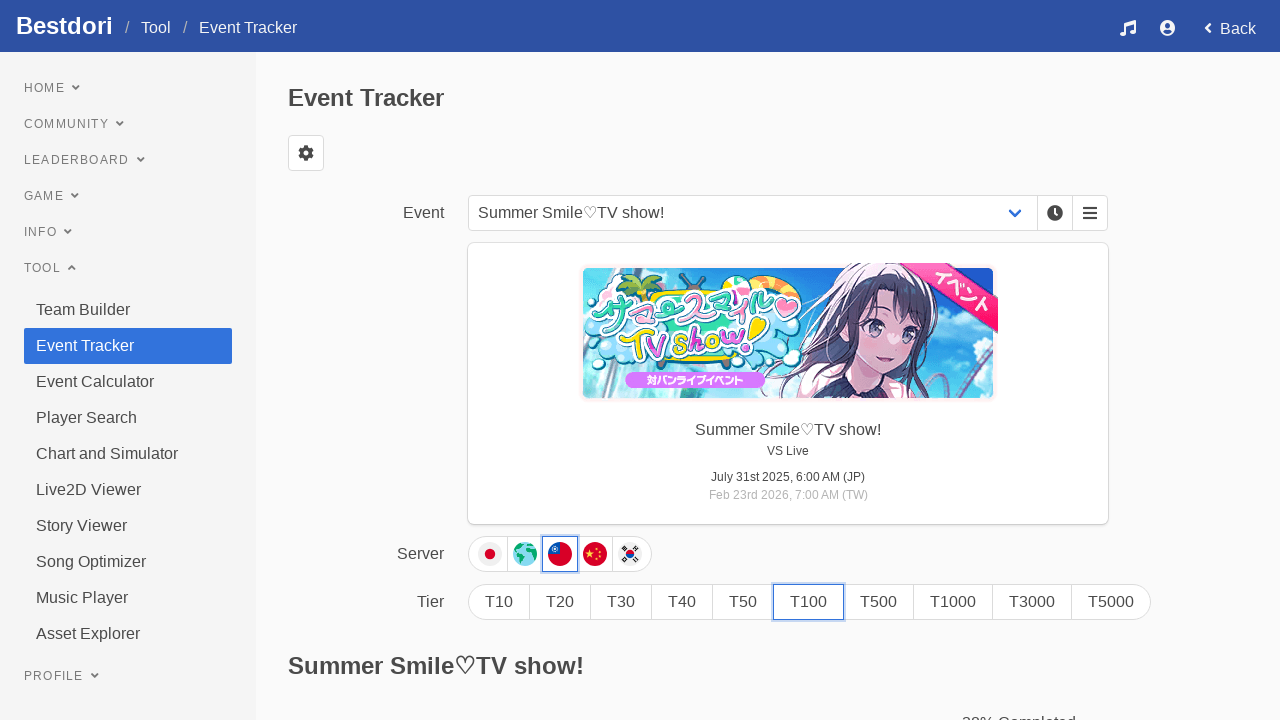

Clicked second navigation element at (306, 153) on xpath=//*[@id="app"]/div[4]/div[2]/div[1]/div[2]/a
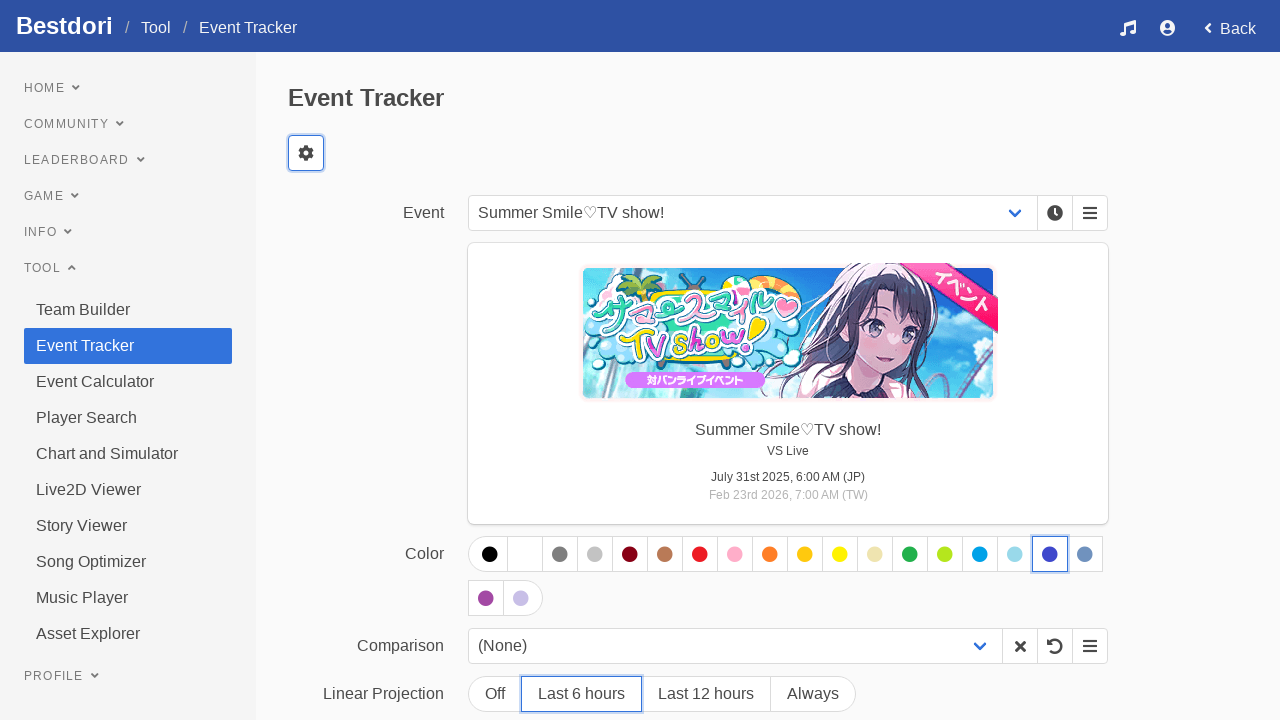

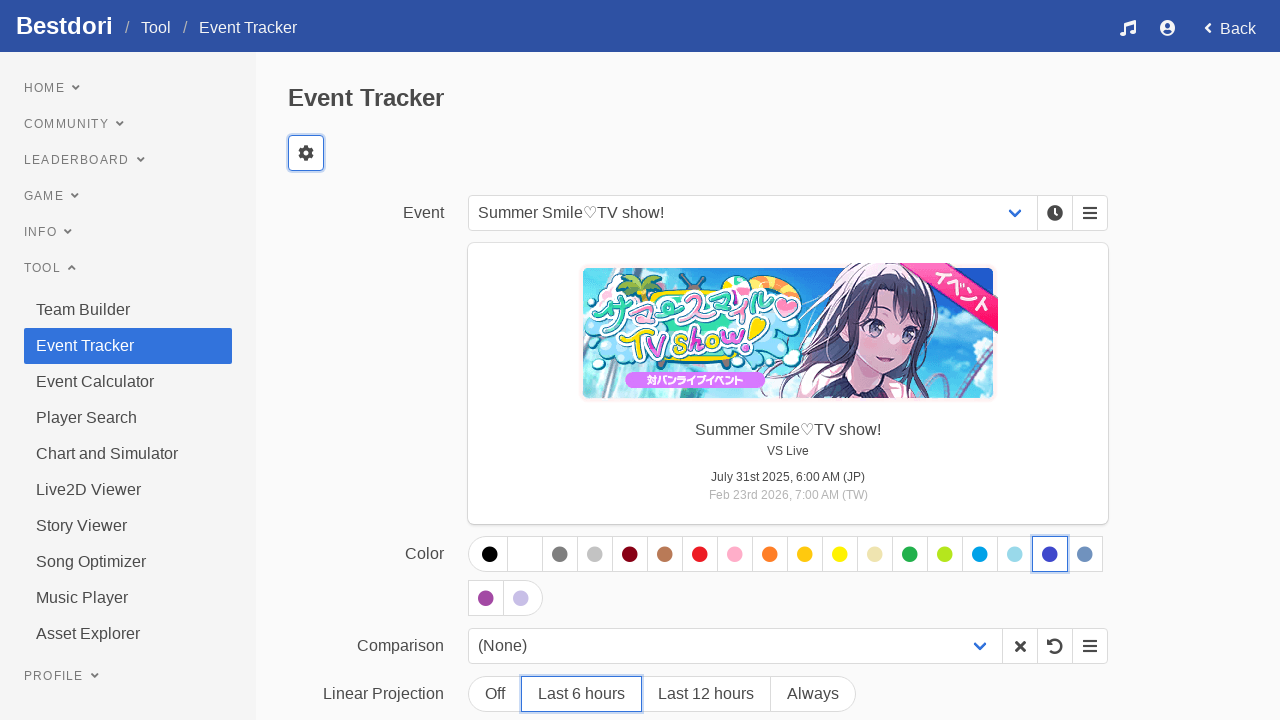